Tests tooltip hover functionality by hovering over an age input field and verifying the tooltip text appears

Starting URL: https://automationfc.github.io/jquery-tooltip/

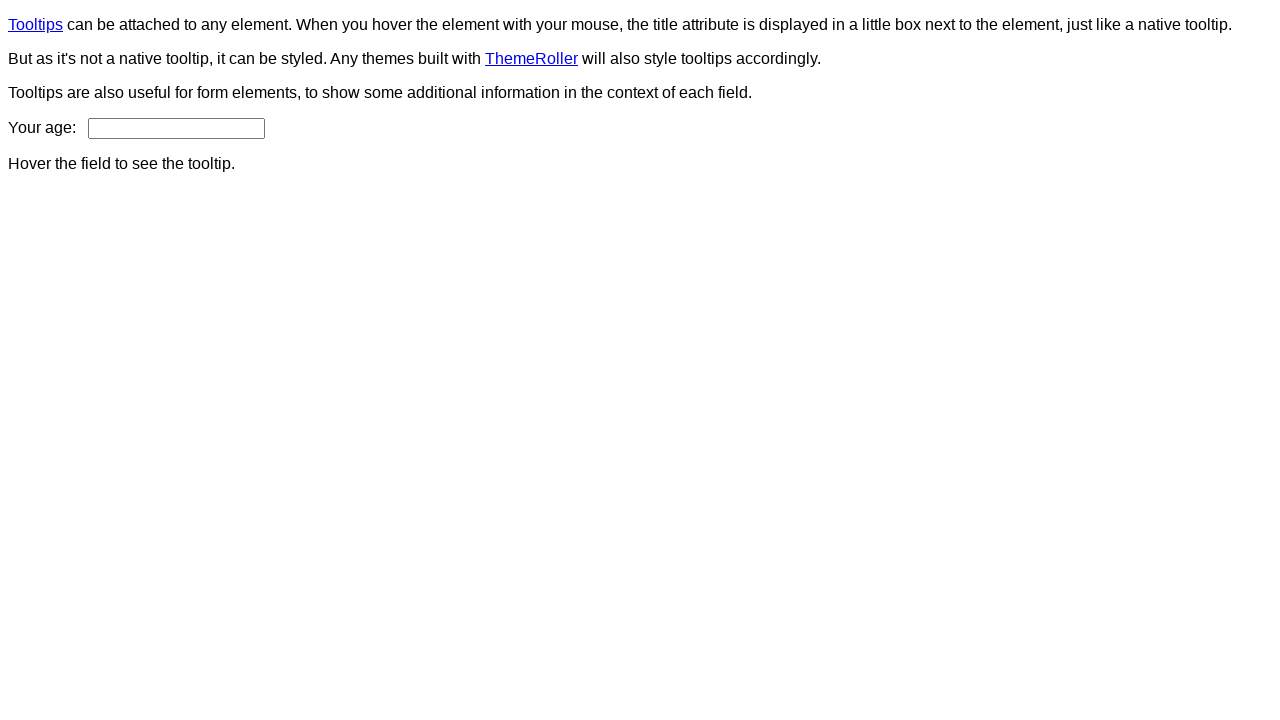

Hovered over age input field to trigger tooltip at (176, 128) on #age
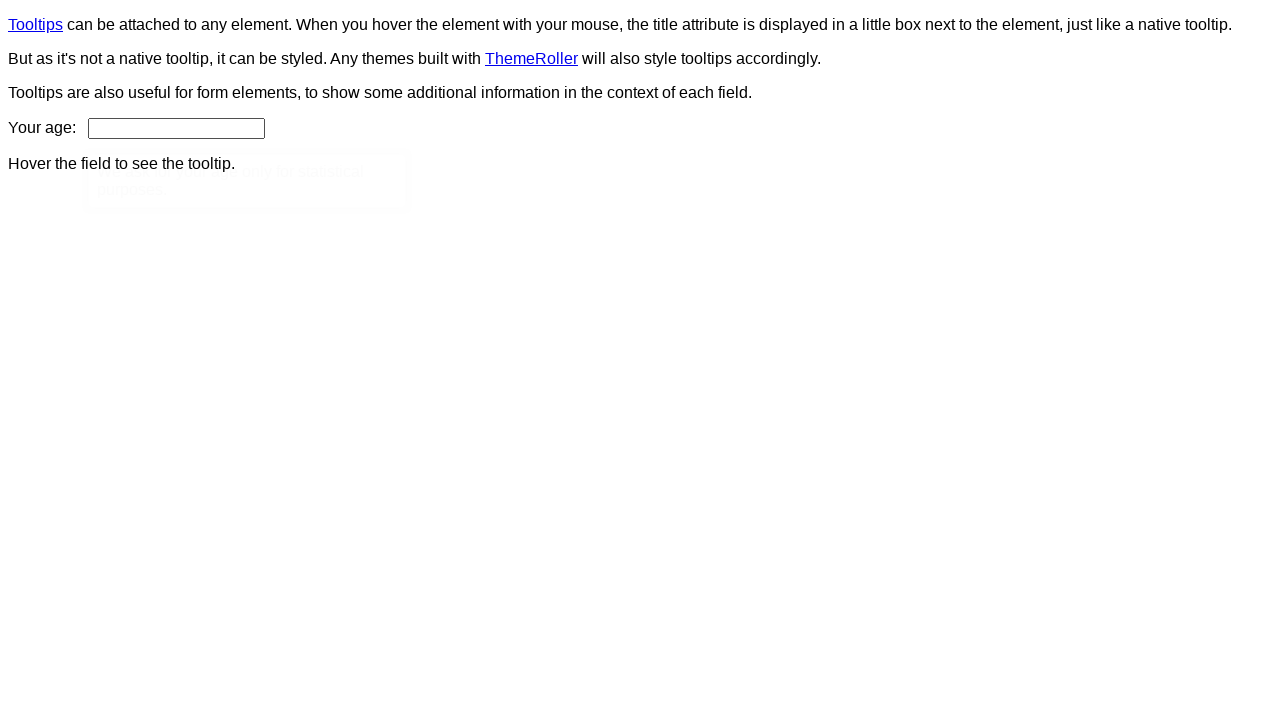

Tooltip content element appeared
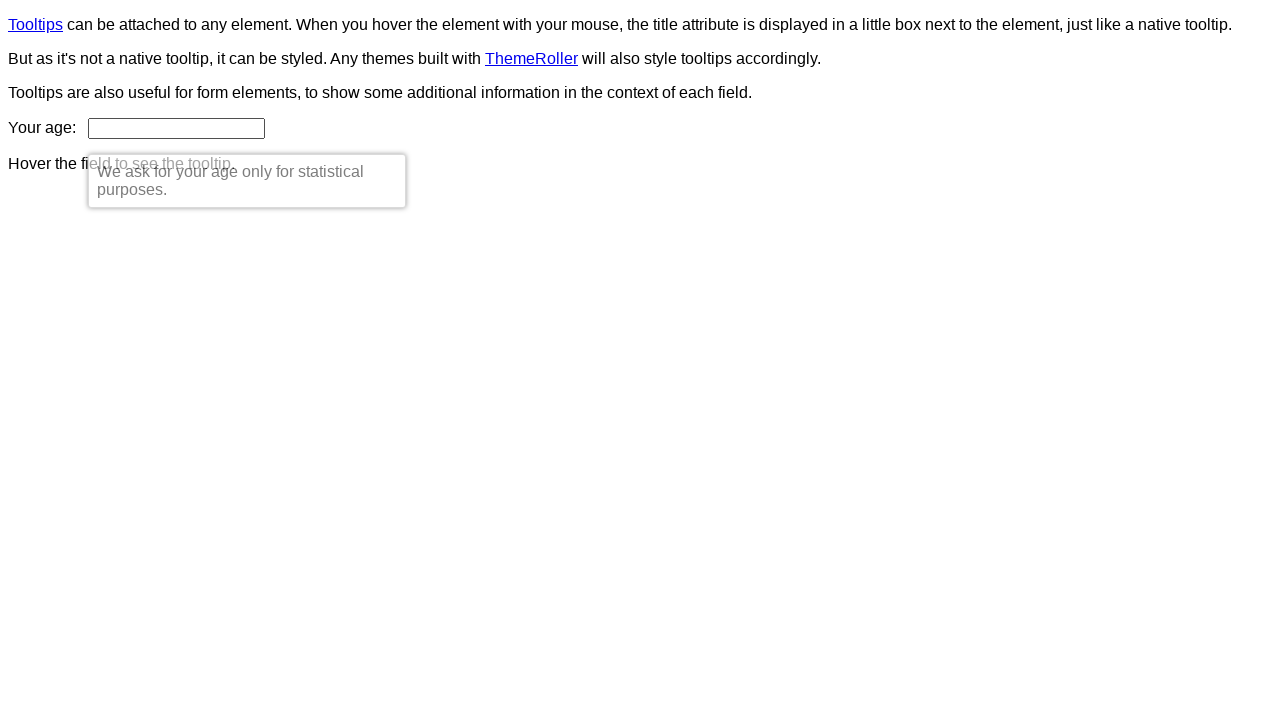

Verified tooltip text: 'We ask for your age only for statistical purposes.'
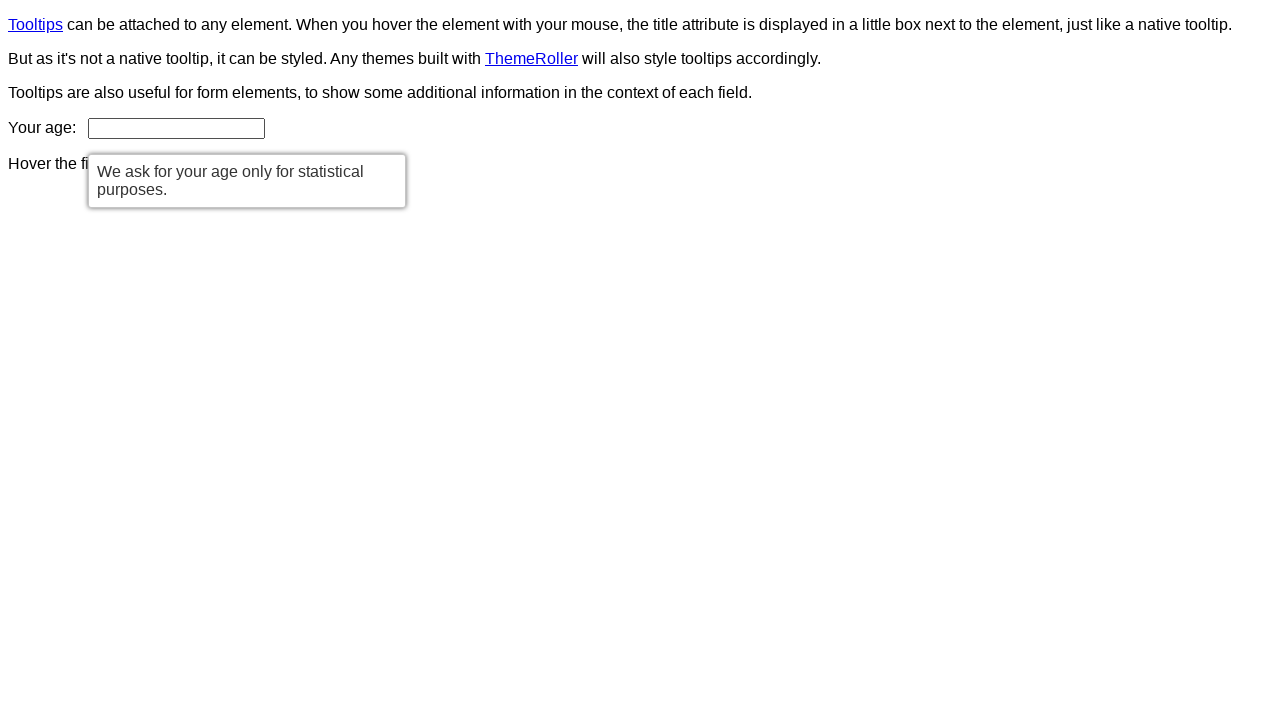

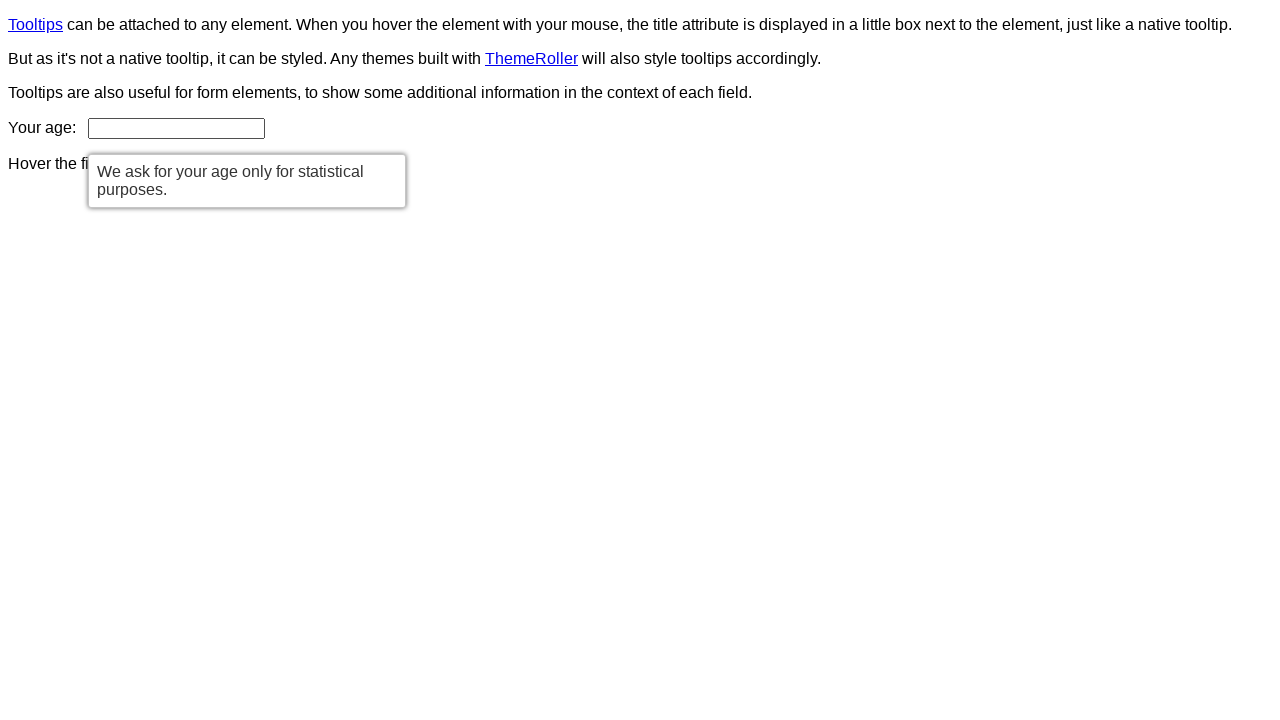